Waits for a specific price to appear, clicks a book button, solves a math problem and submits the answer

Starting URL: http://suninjuly.github.io/explicit_wait2.html

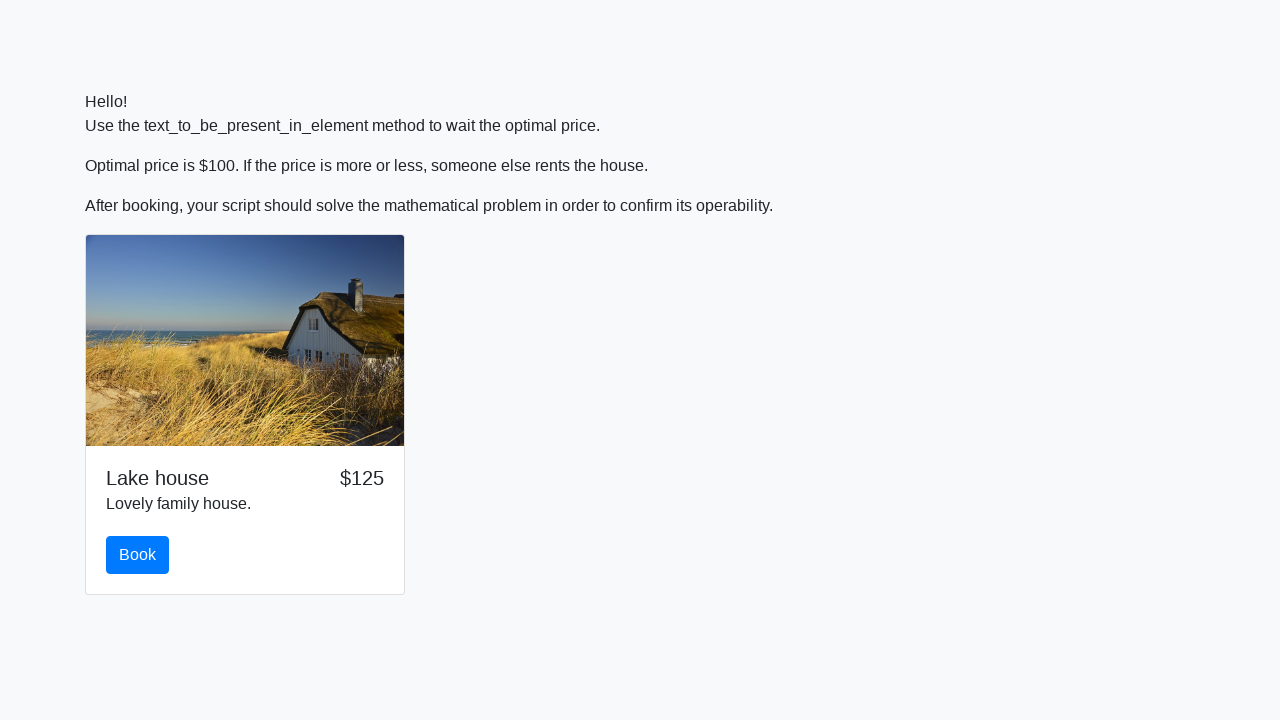

Waited for price to reach $100
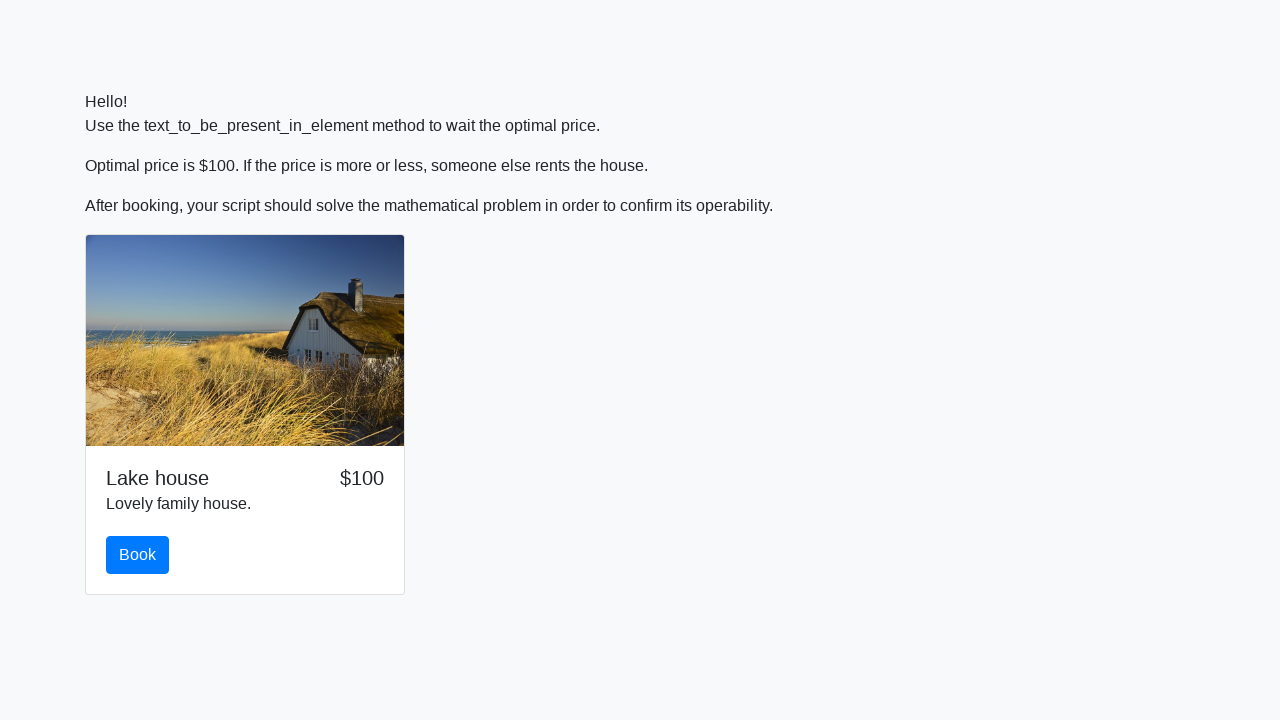

Clicked the book button at (138, 555) on #book
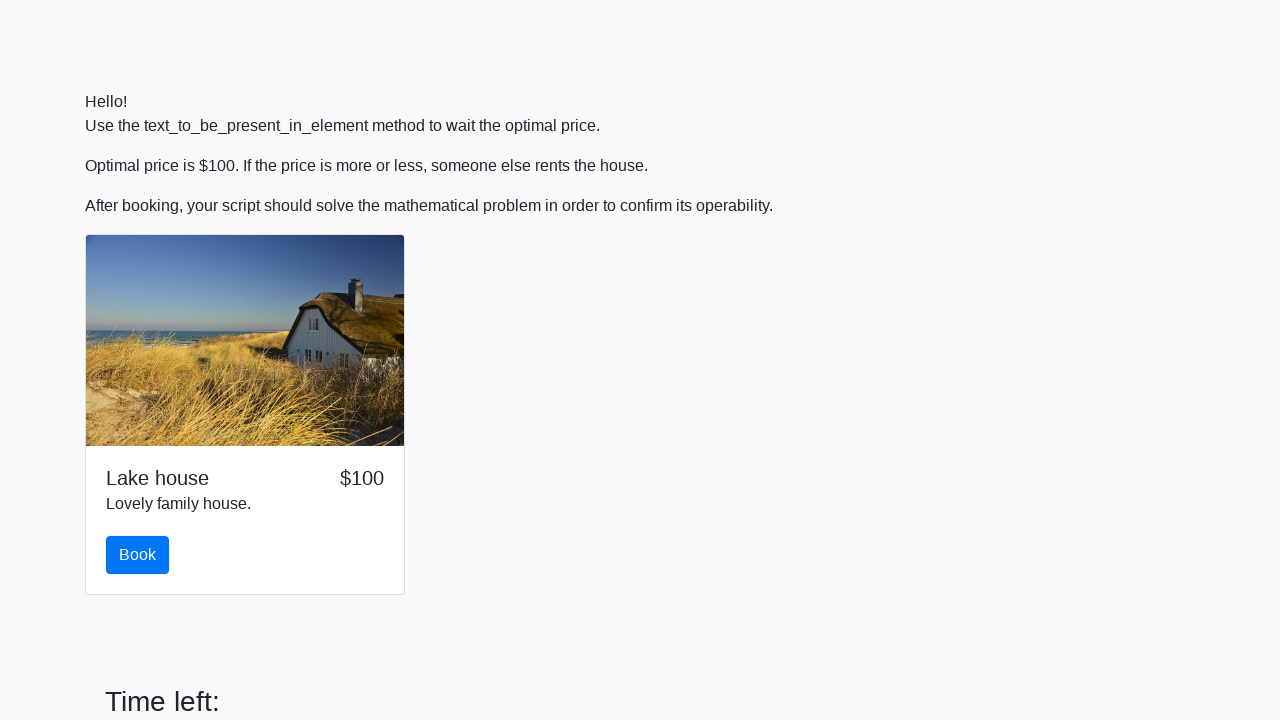

Retrieved input value for calculation: 849
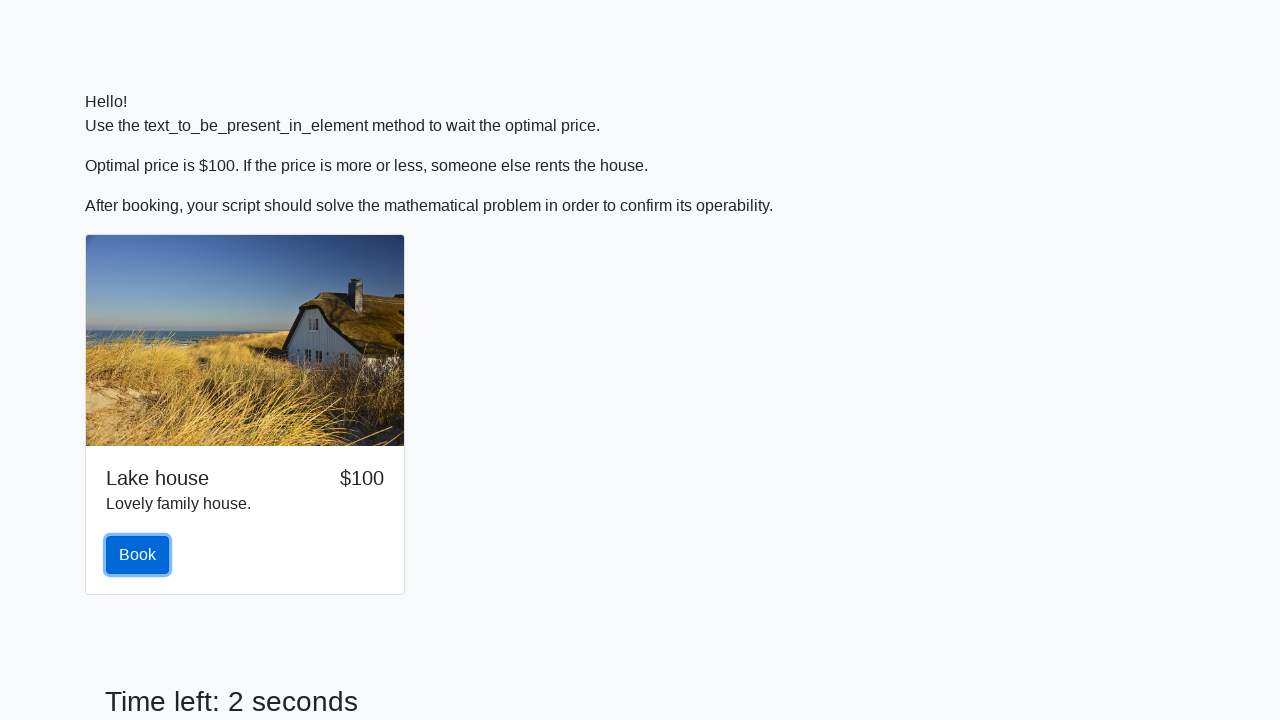

Calculated answer using math formula: 2.1226783359479193
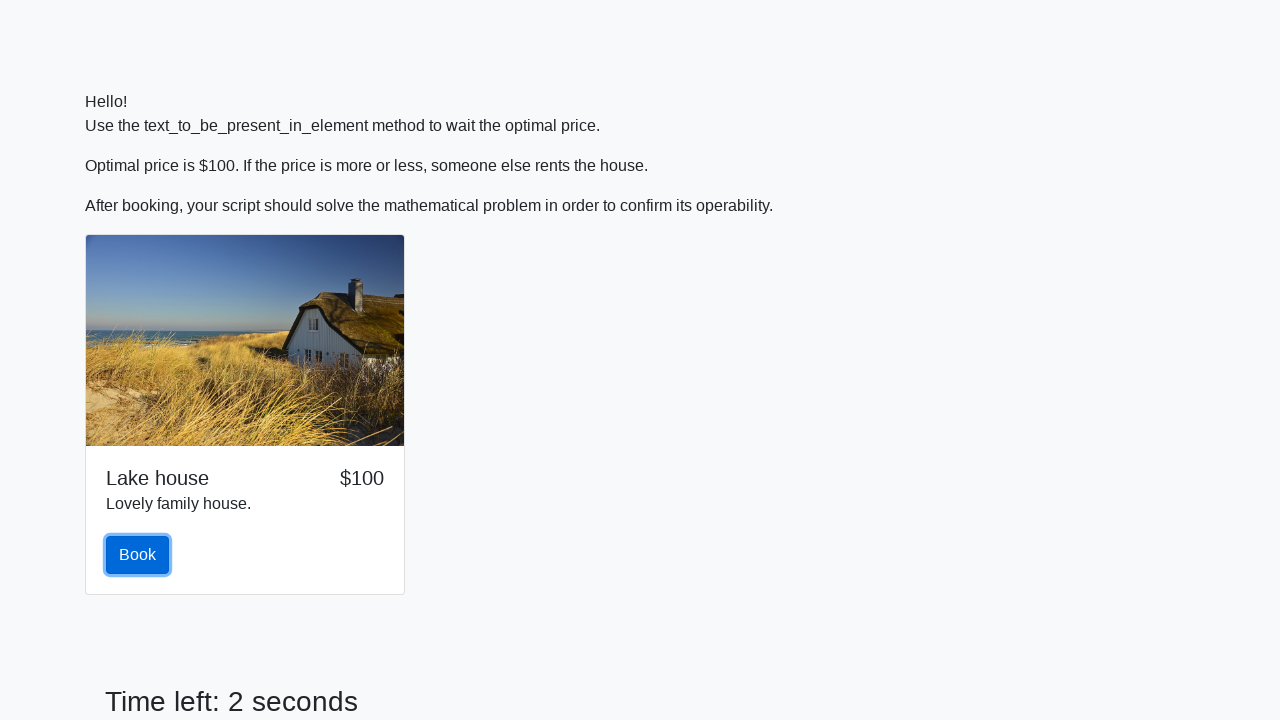

Filled answer field with calculated value: 2.1226783359479193 on #answer
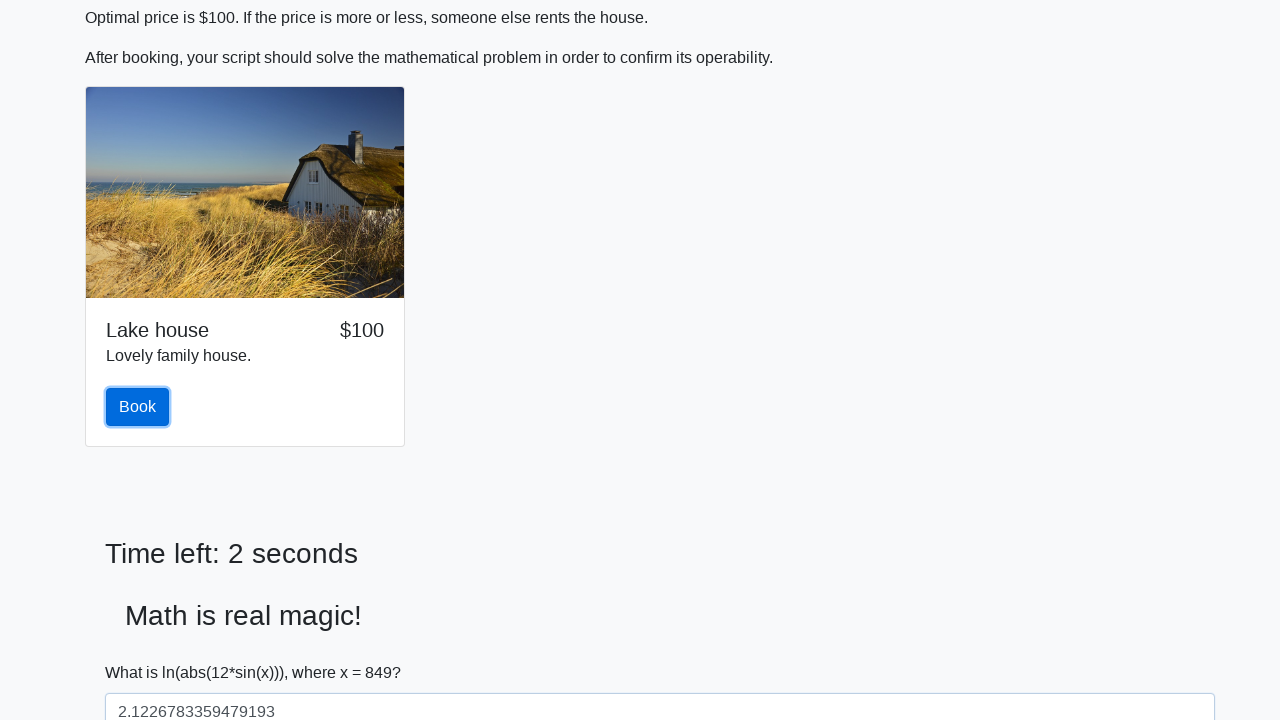

Clicked solve button to submit the answer at (143, 651) on #solve
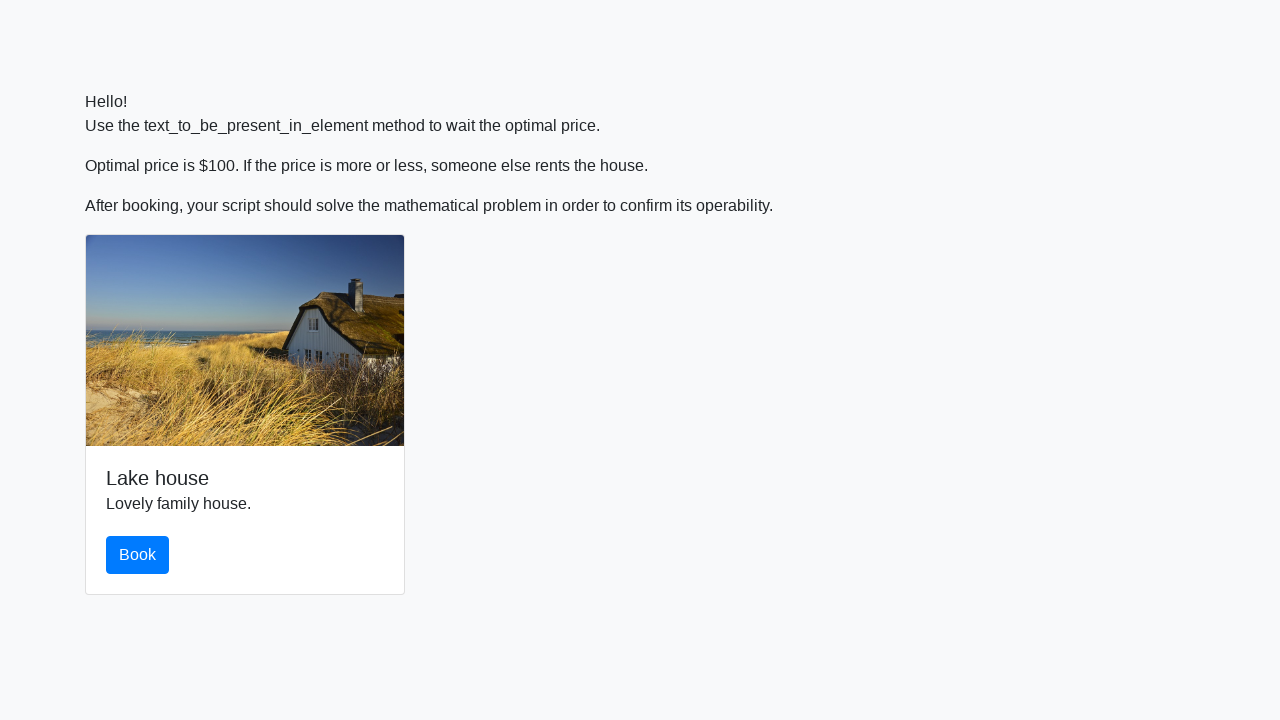

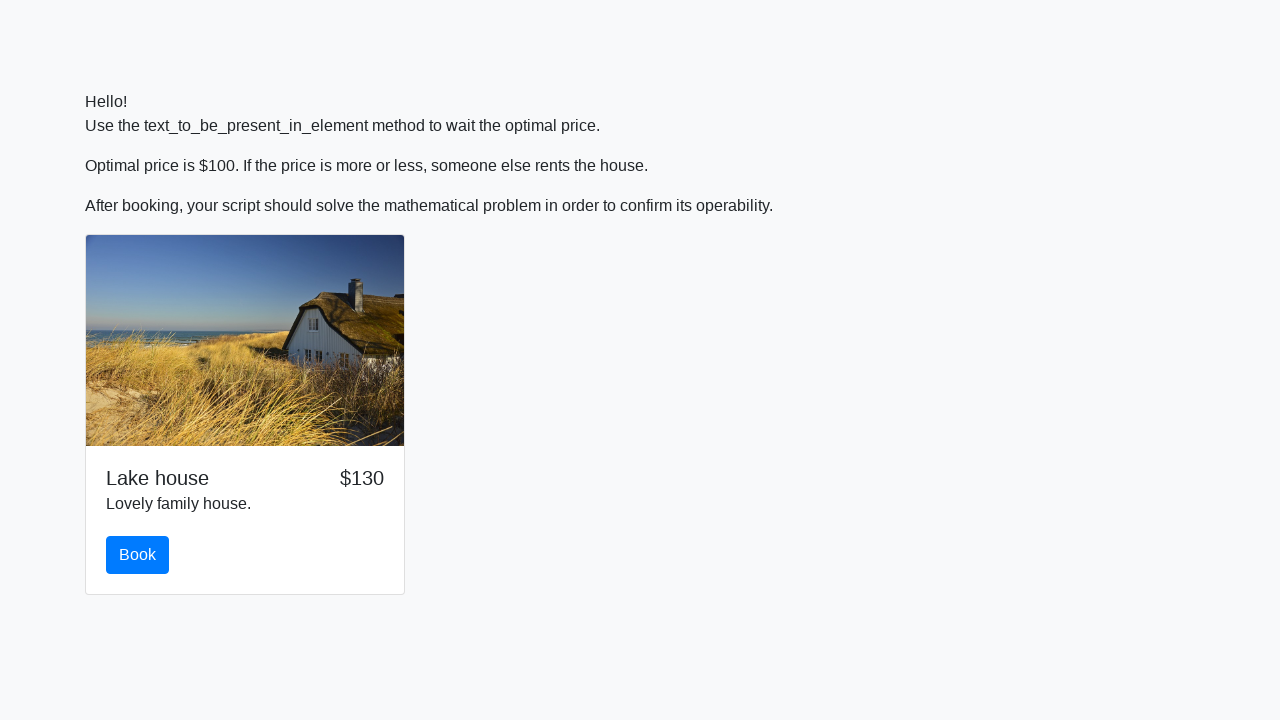